Tests interaction with JavaScript confirm dialog inside an iframe by clicking a button, accepting the alert, and verifying the result text

Starting URL: https://www.w3schools.com/js/tryit.asp?filename=tryjs_confirm

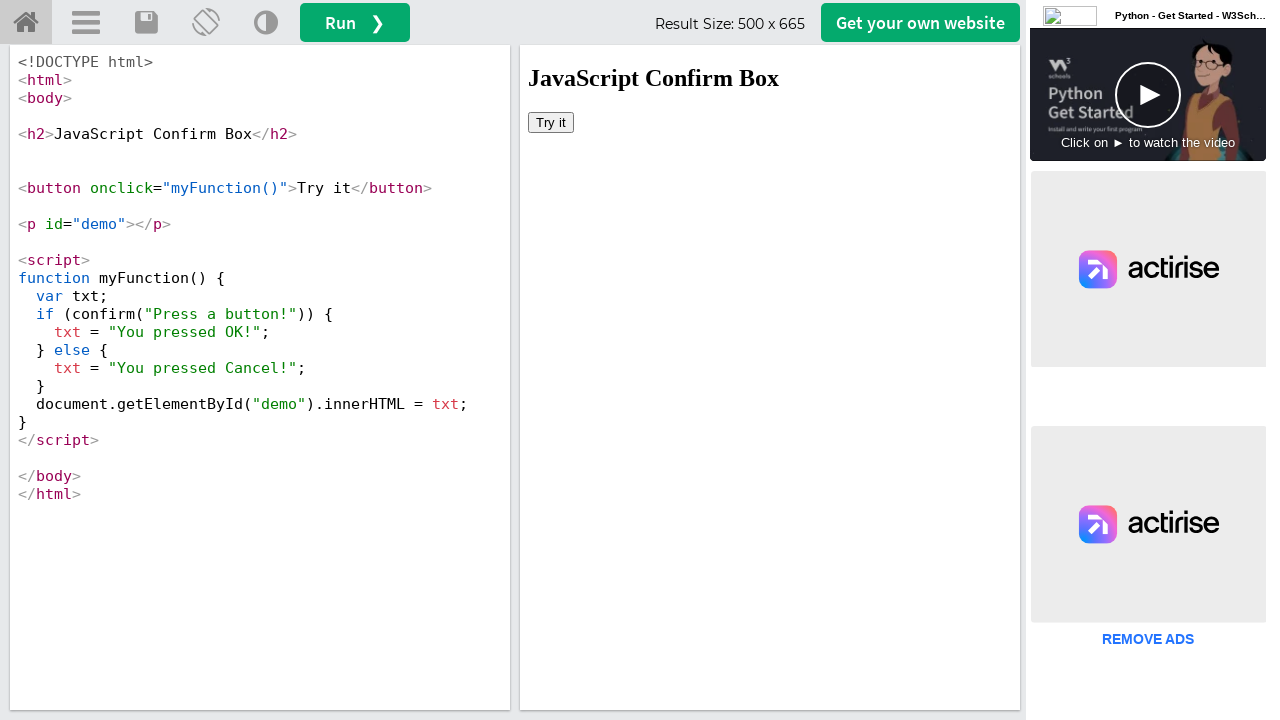

Located iframe with selector #iframeResult
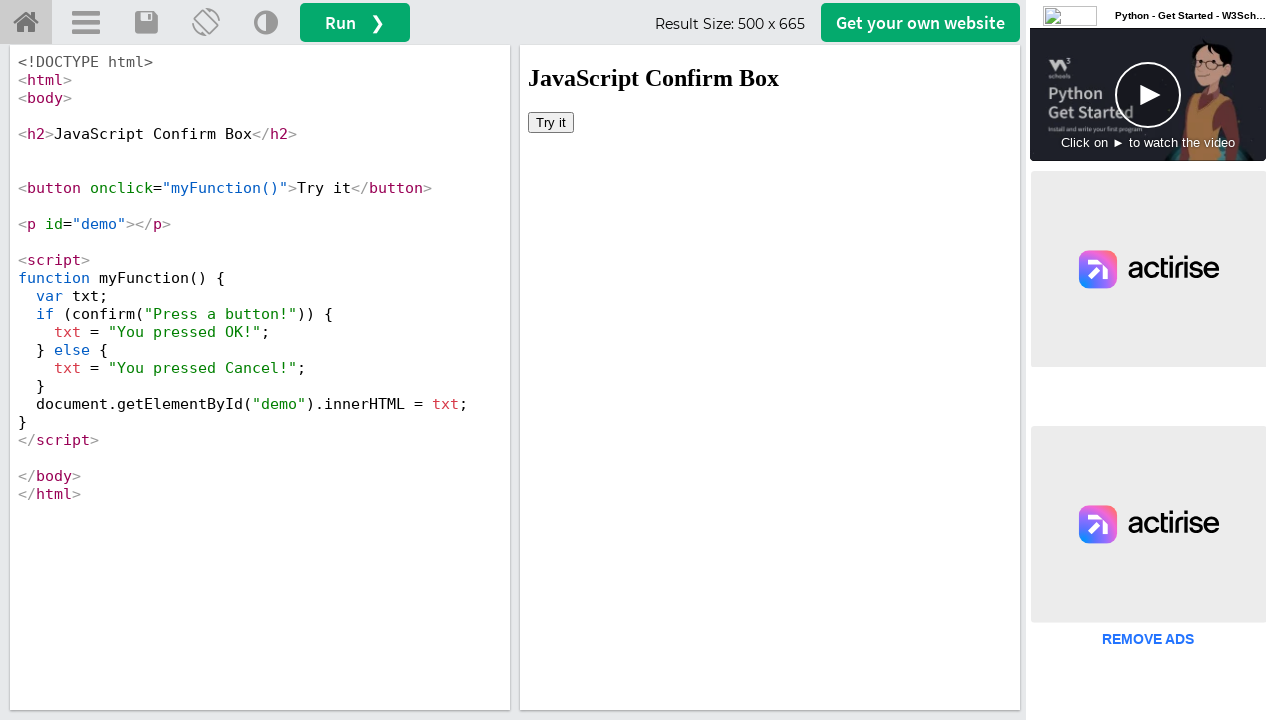

Clicked 'Try it' button to trigger confirm dialog at (551, 122) on #iframeResult >> internal:control=enter-frame >> xpath=//button[contains(.,'Try 
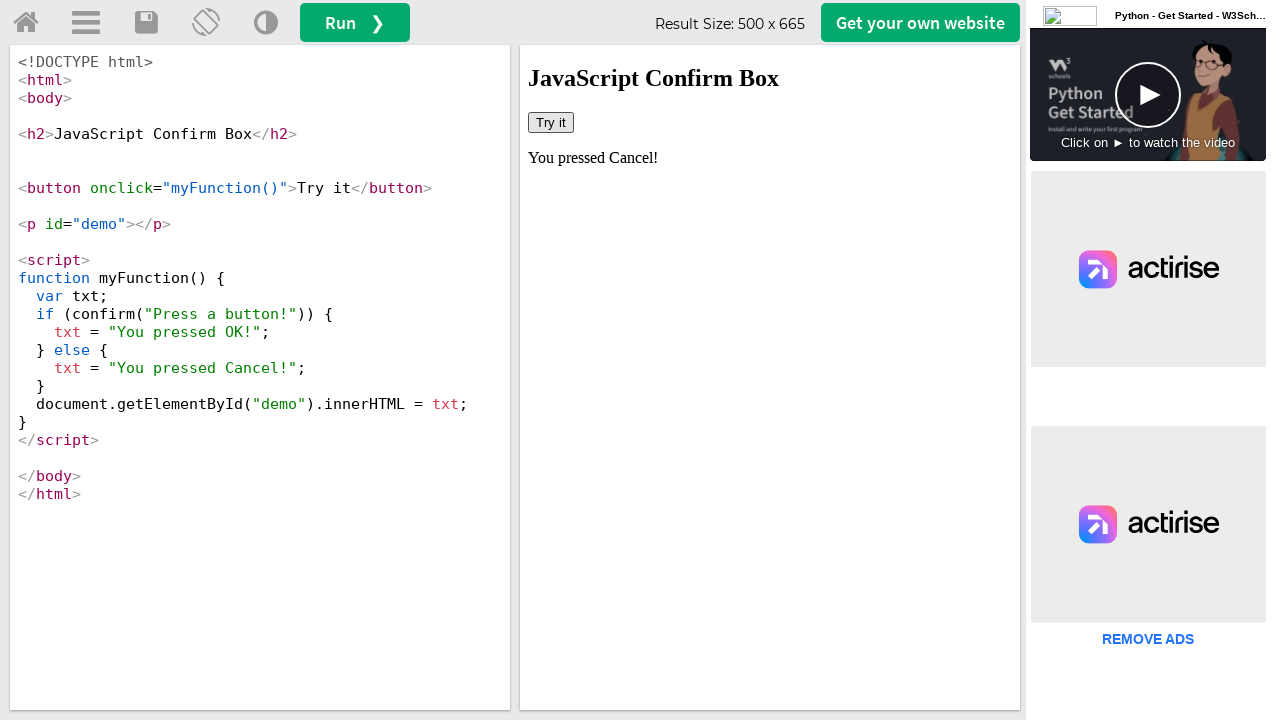

Set up dialog handler to accept confirm dialog
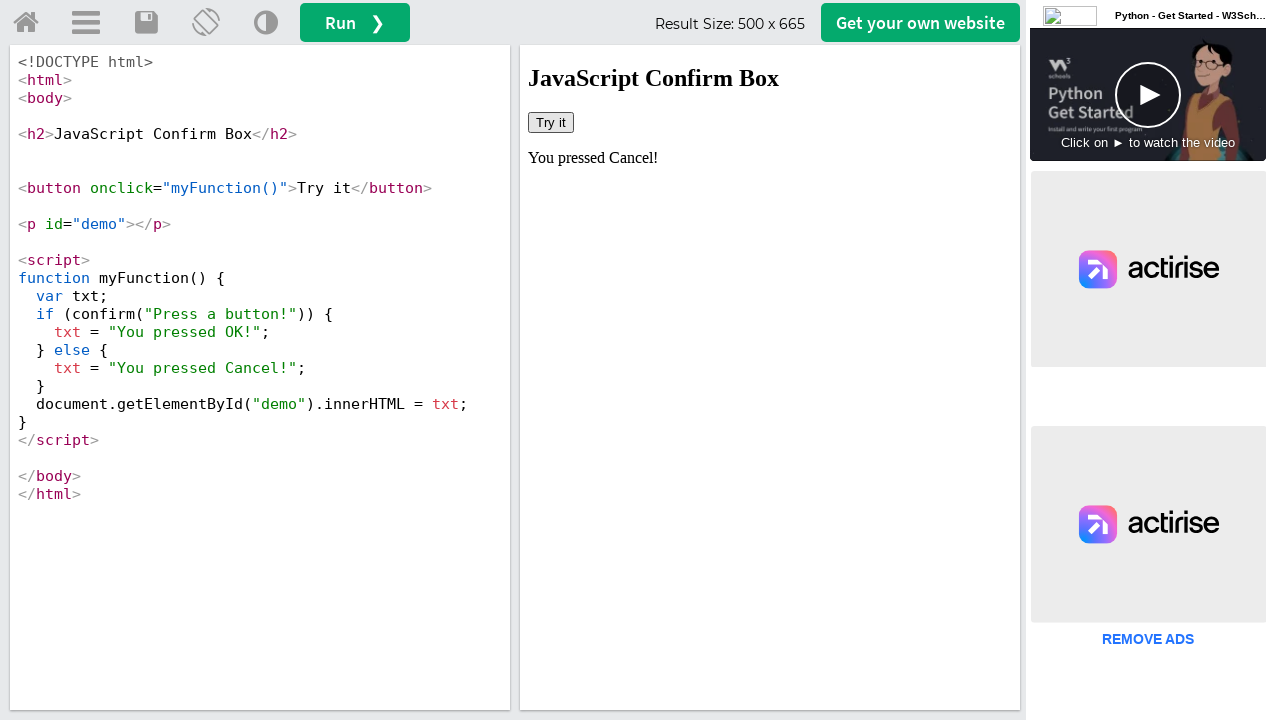

Retrieved result text from #demo element
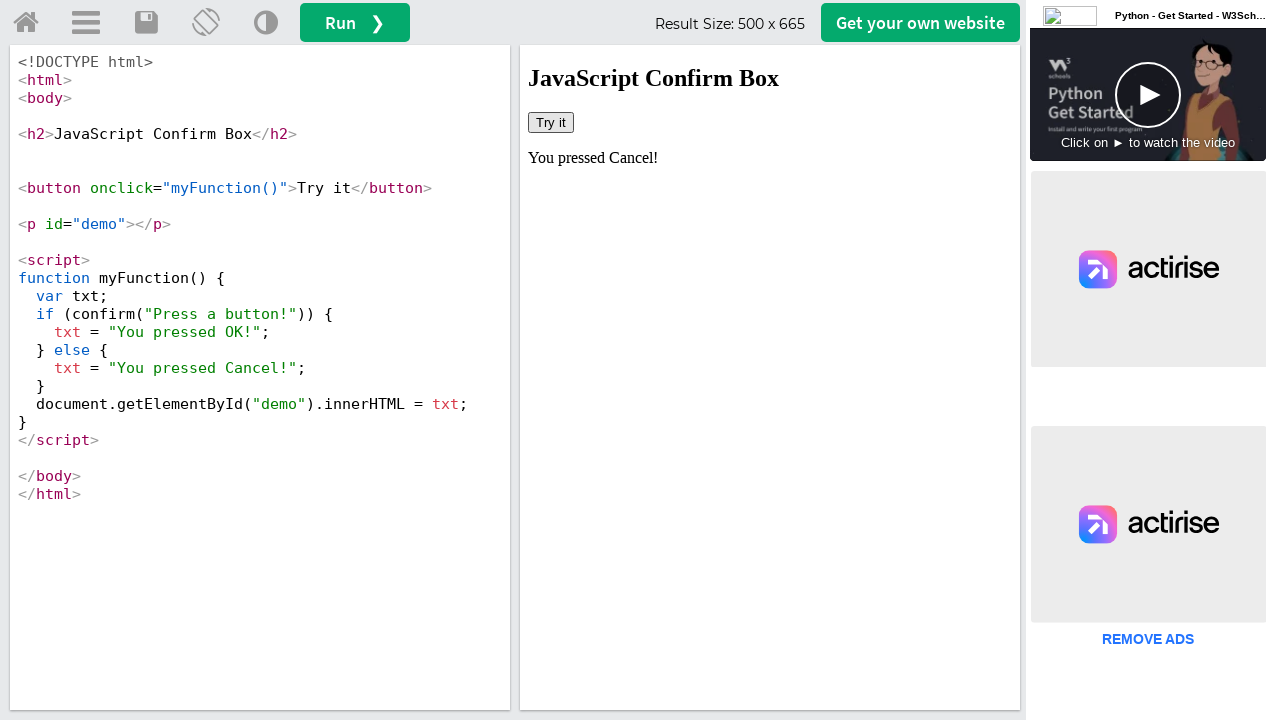

Verified confirm dialog result
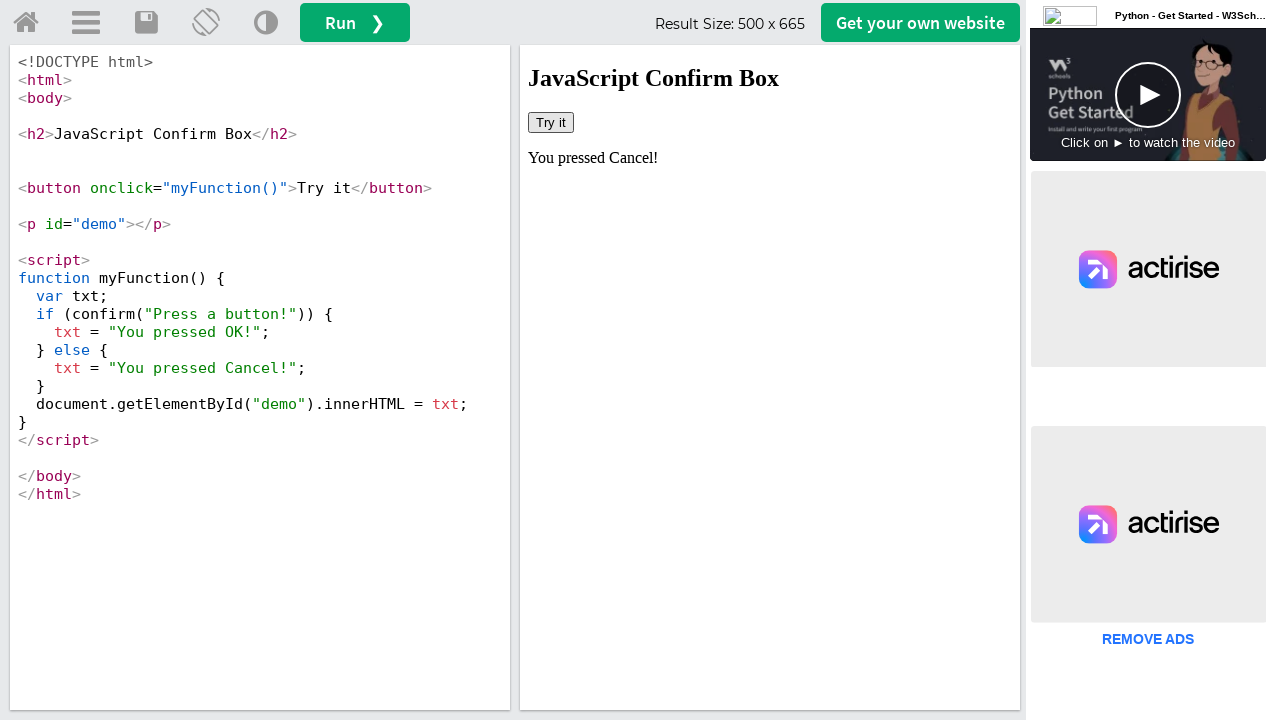

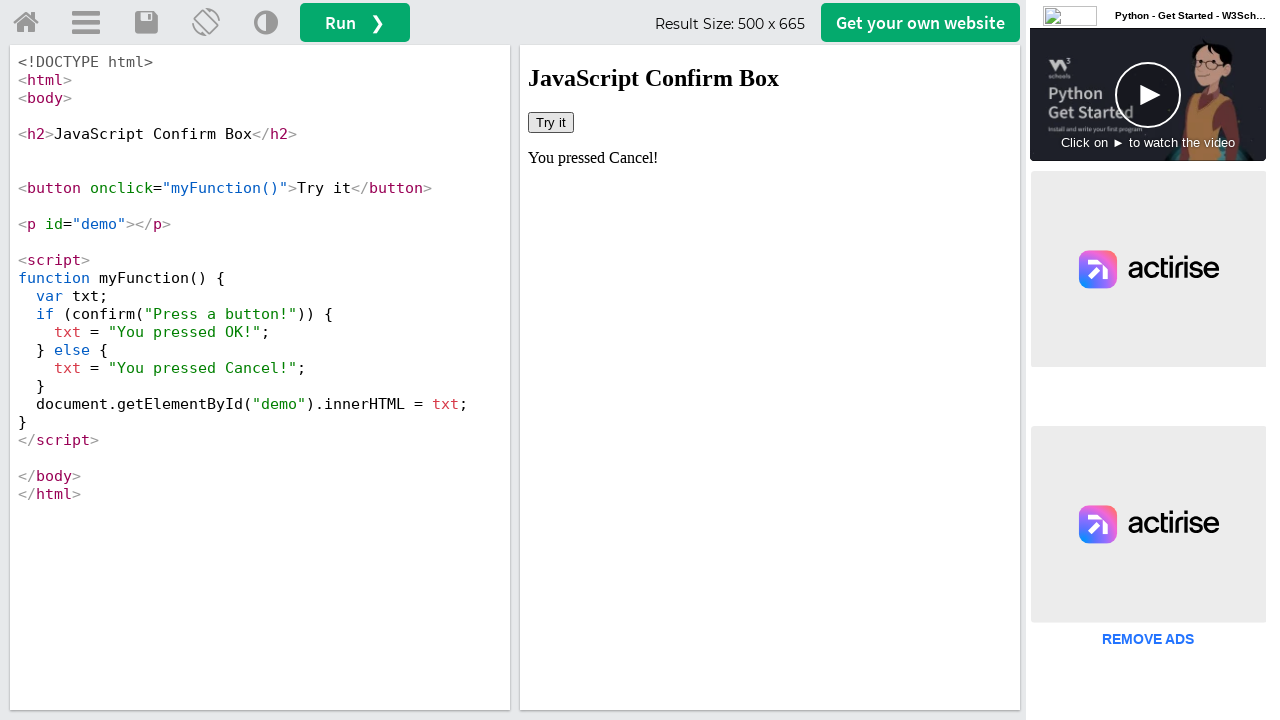